Tests sorting the Due column in ascending order on table2 using semantic class selectors instead of pseudo-class selectors.

Starting URL: http://the-internet.herokuapp.com/tables

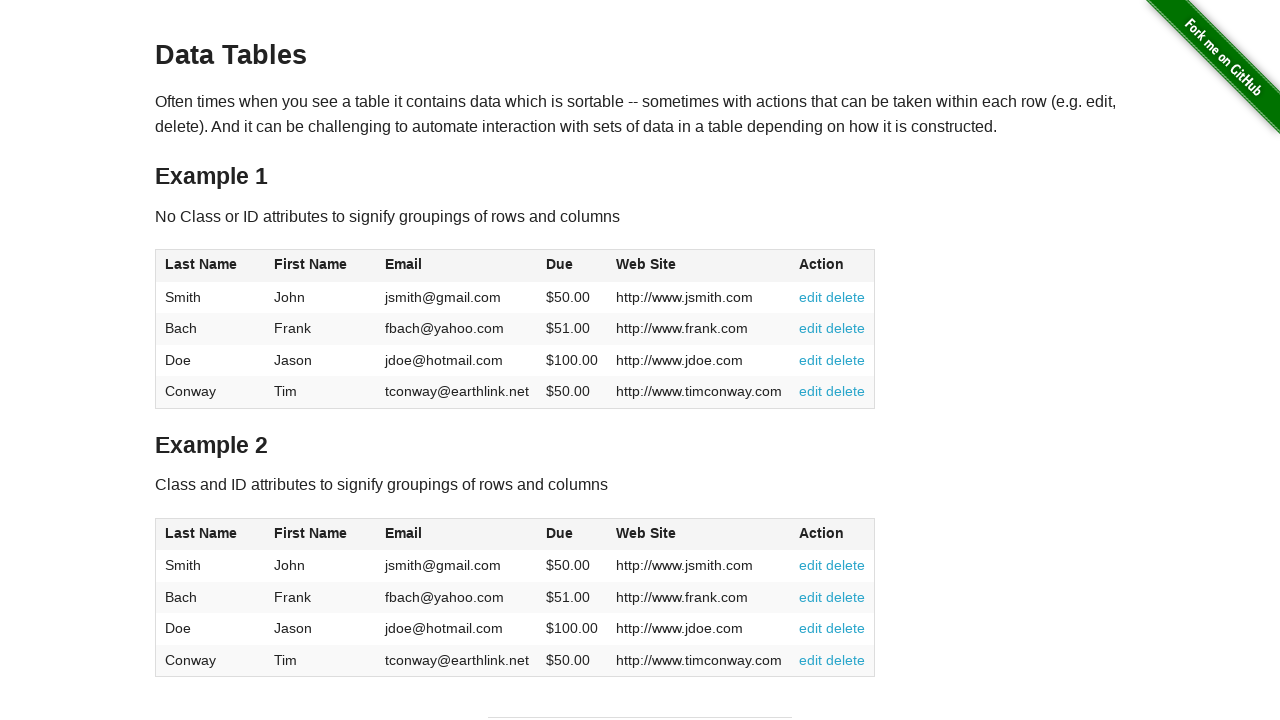

Clicked the Due column header to sort in ascending order at (560, 533) on #table2 thead .dues
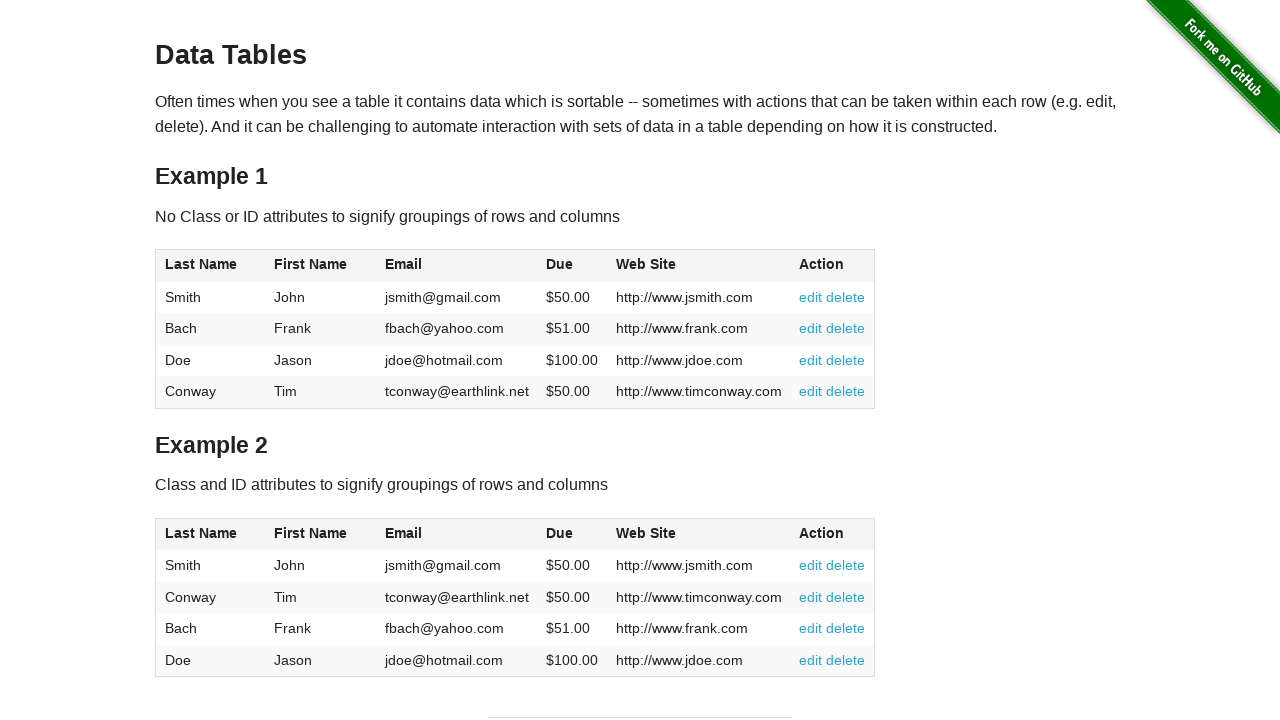

Due column values loaded in table2
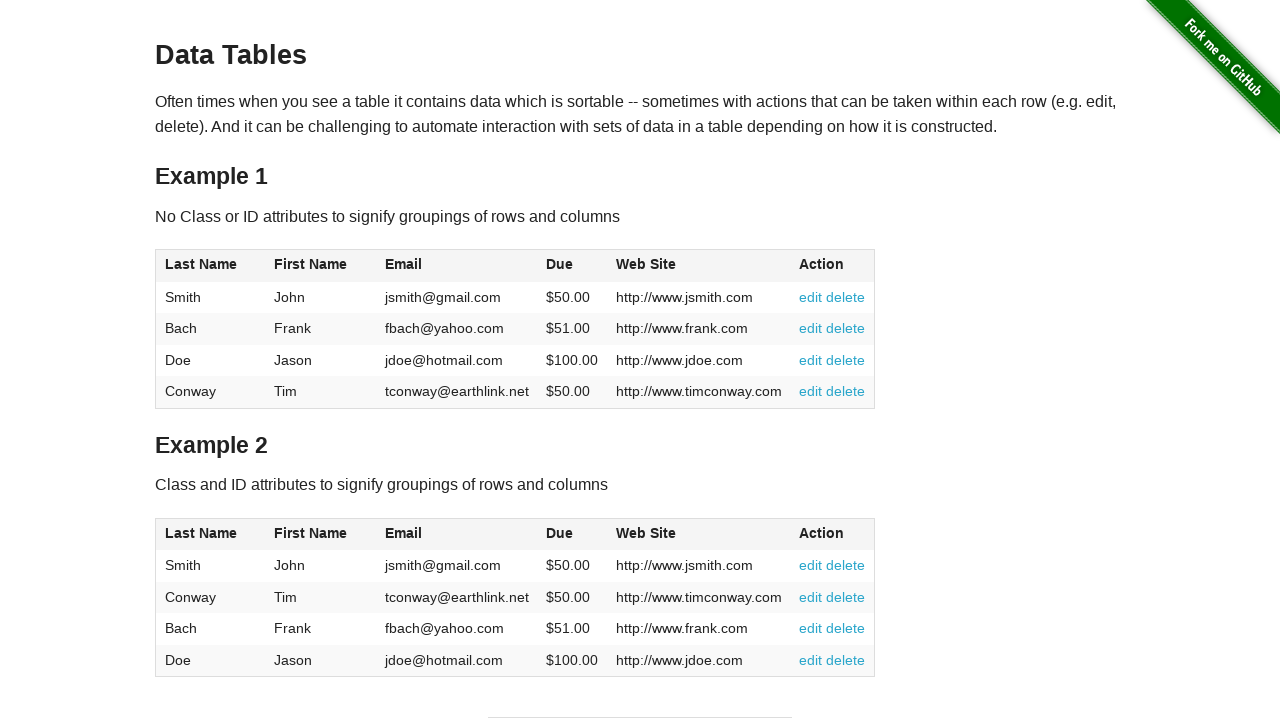

Retrieved all Due column elements from table2 body
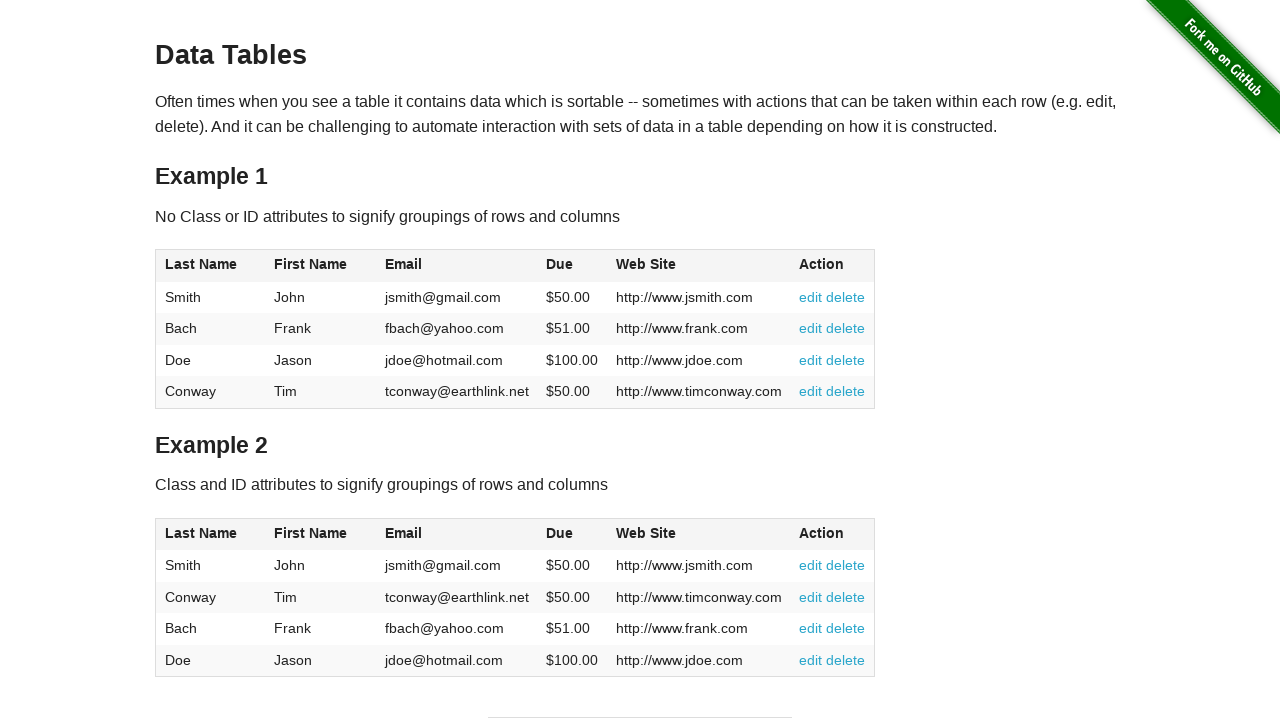

Extracted and converted Due values to floats
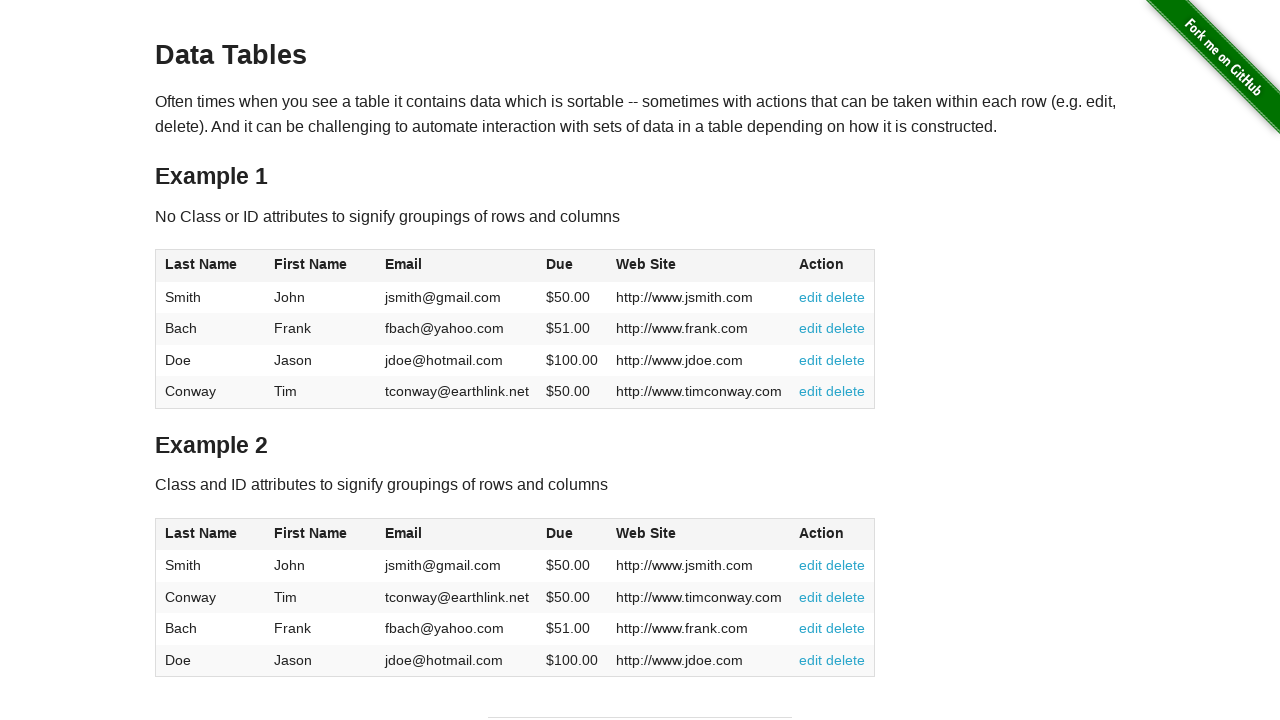

Verified Due column is sorted in ascending order
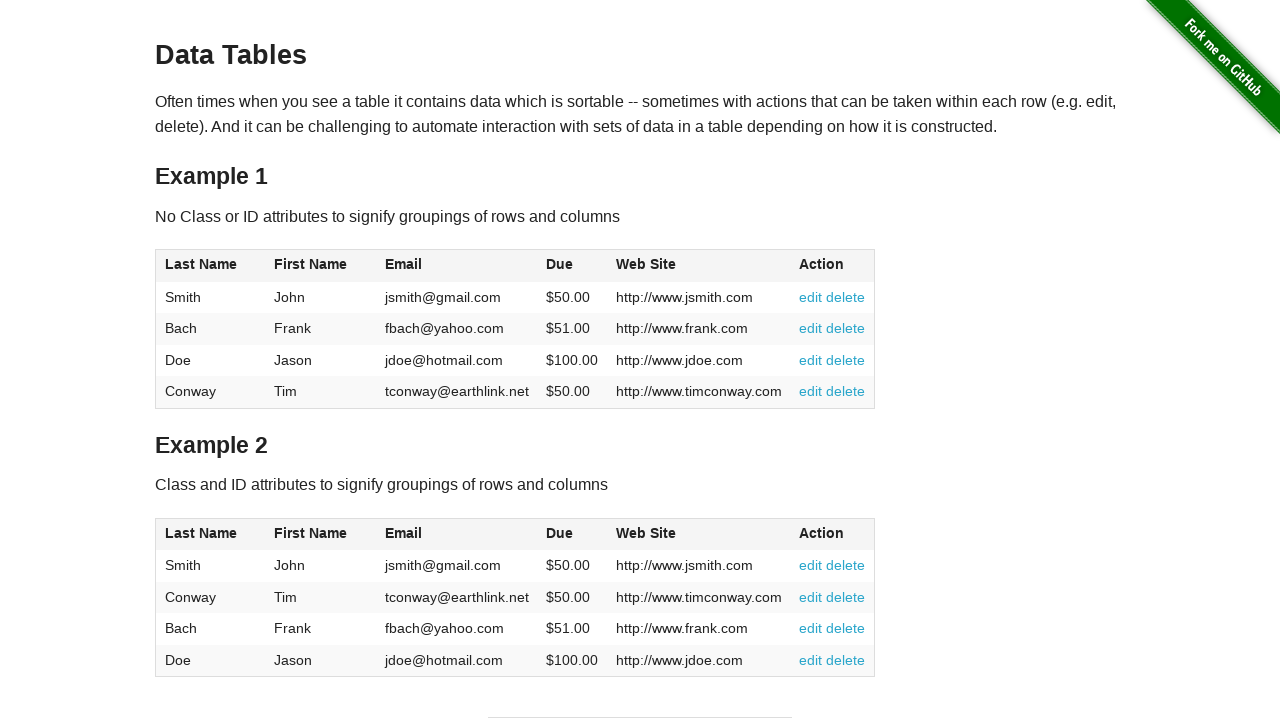

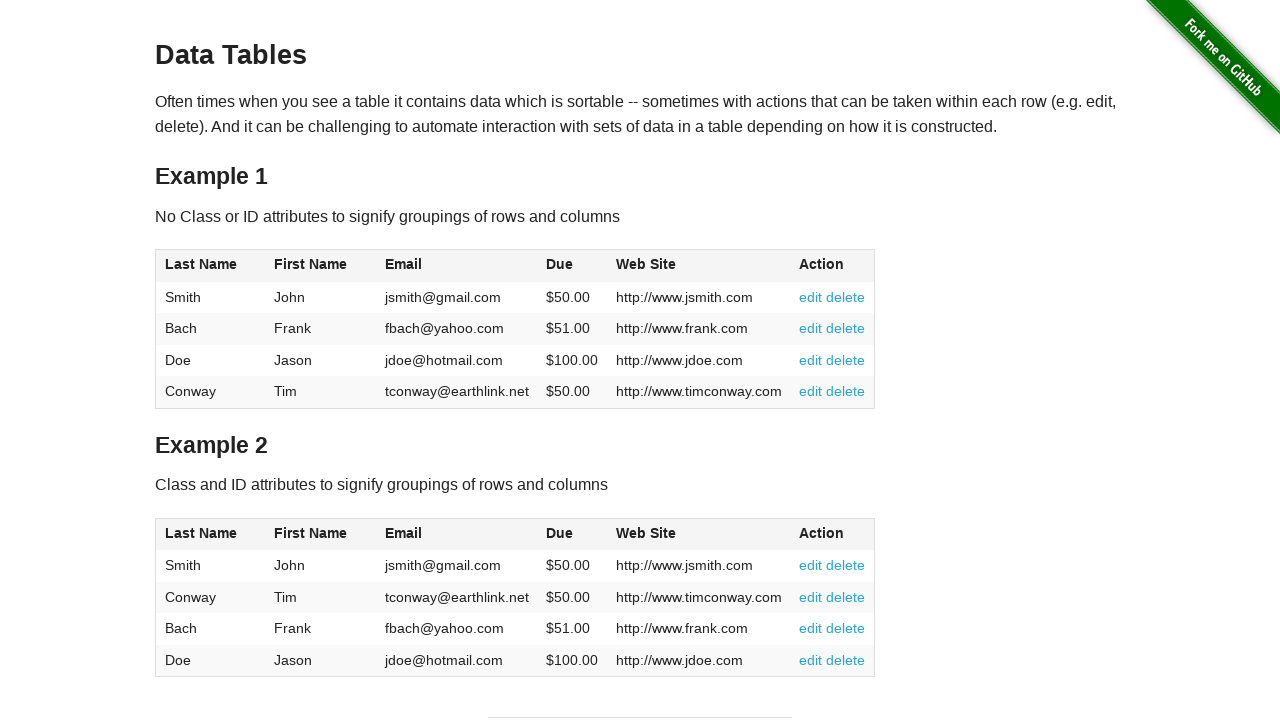